Takes a full page screenshot and verifies page loads

Starting URL: https://www.globalsqa.com

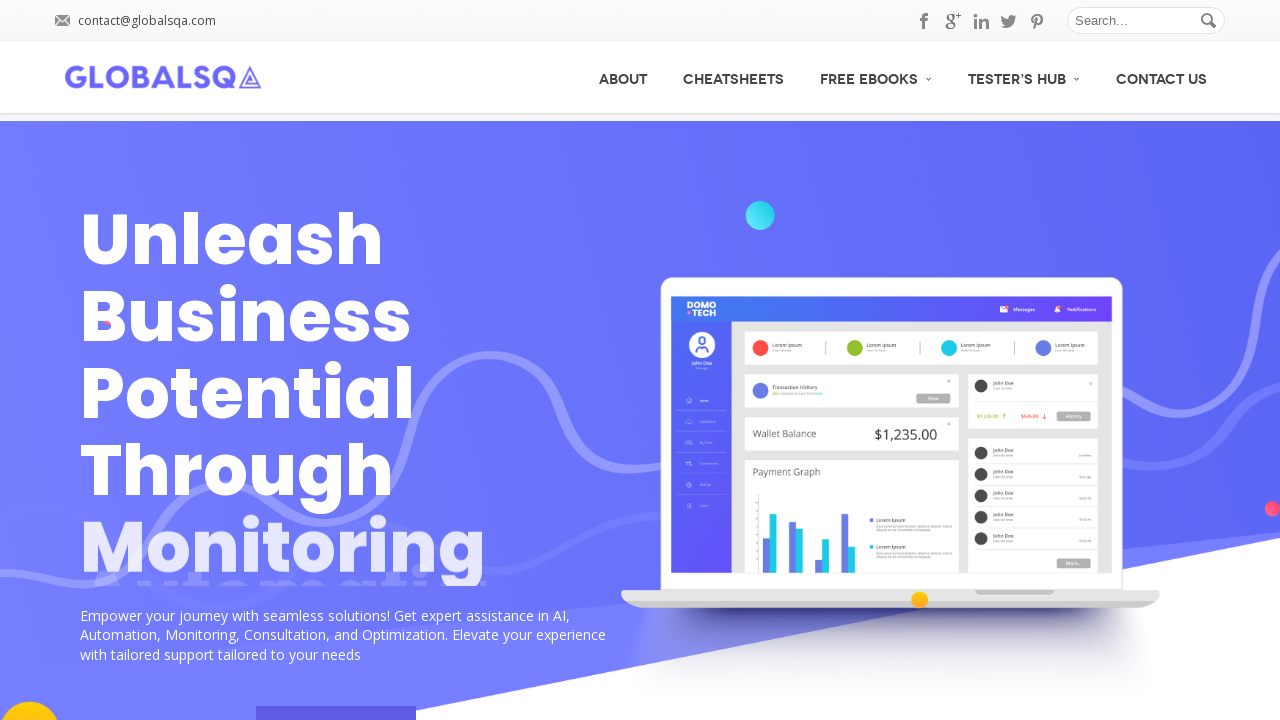

Page DOM content loaded
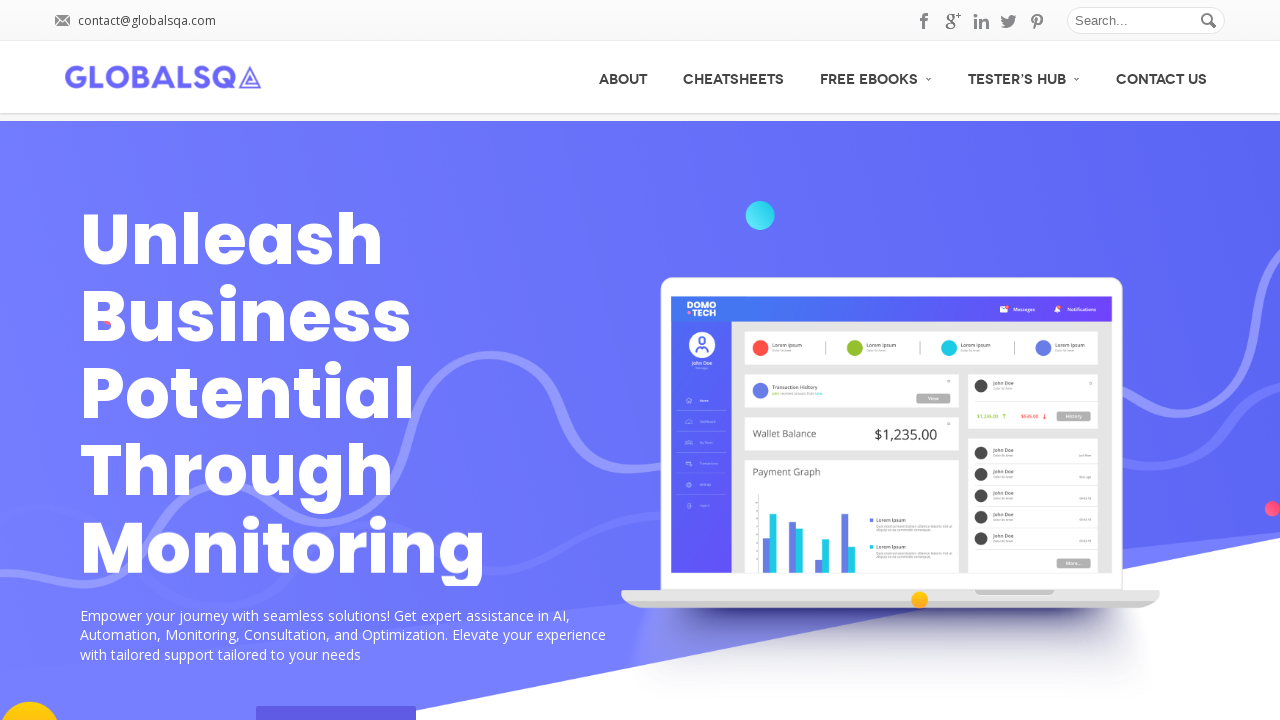

Full page screenshot taken to verify page loads successfully
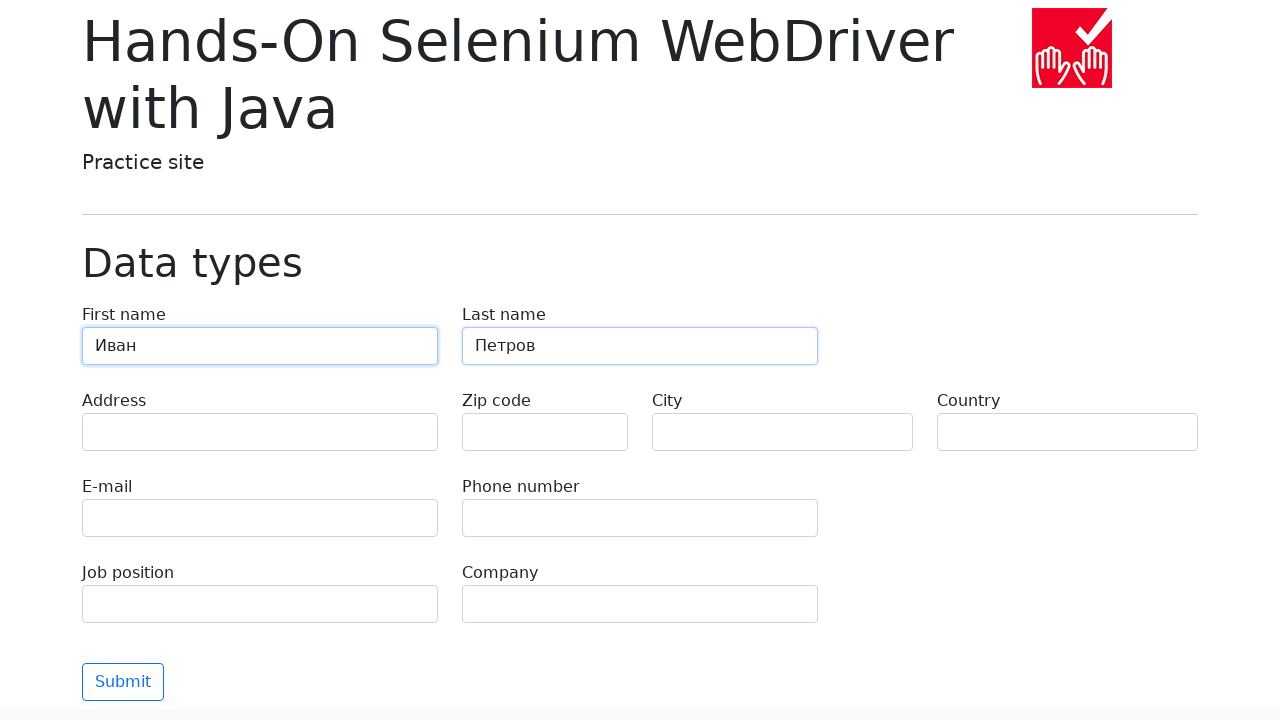

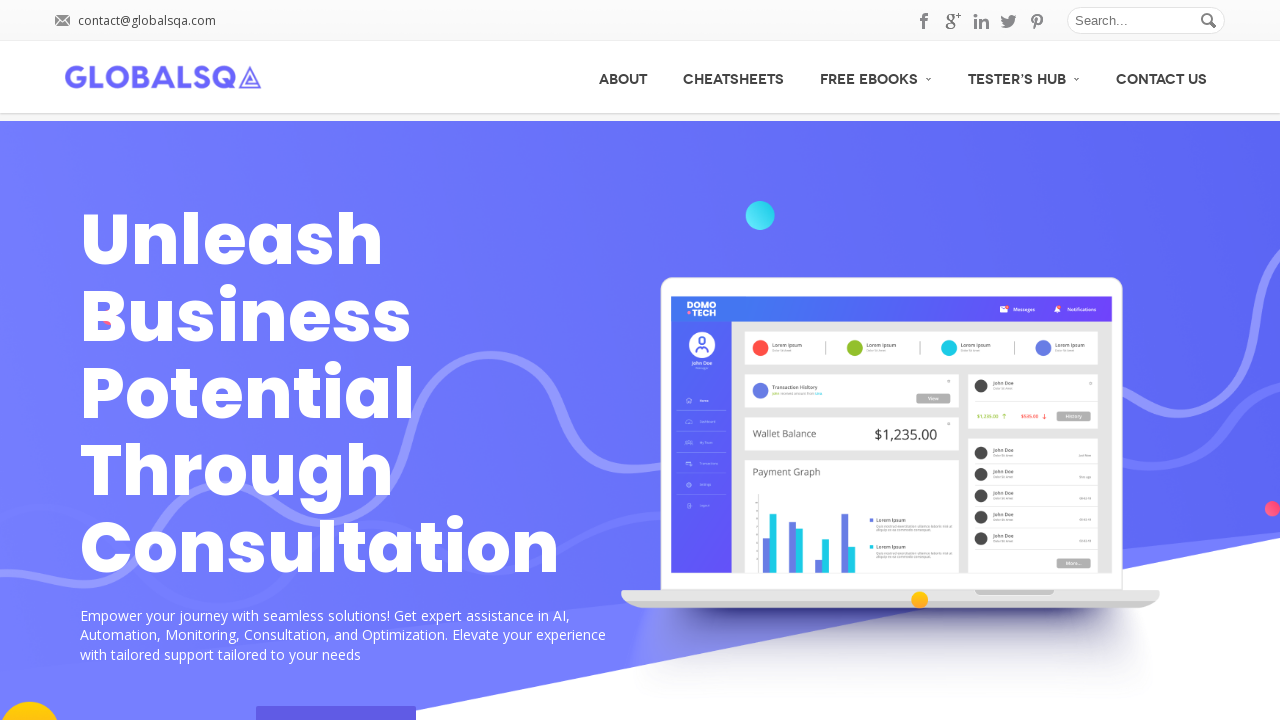